Tests filtering to show only active (incomplete) items by clicking the Active link

Starting URL: https://demo.playwright.dev/todomvc

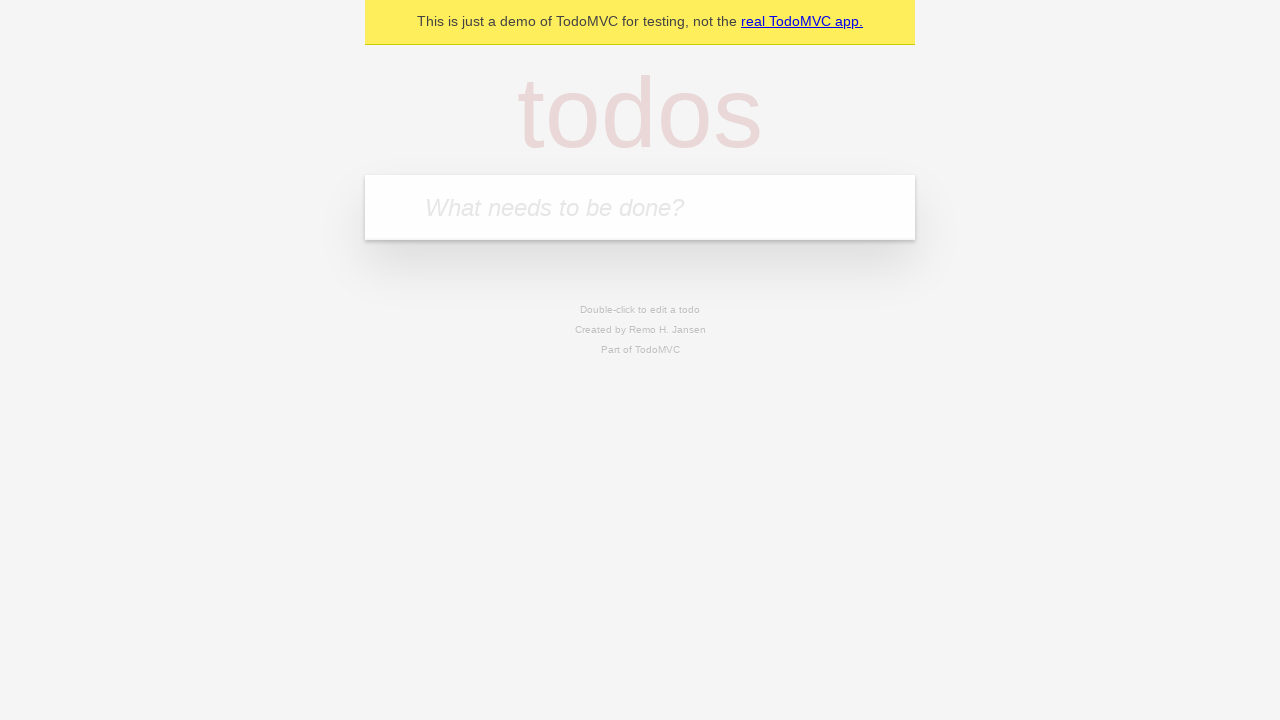

Filled todo input with 'buy some cheese' on internal:attr=[placeholder="What needs to be done?"i]
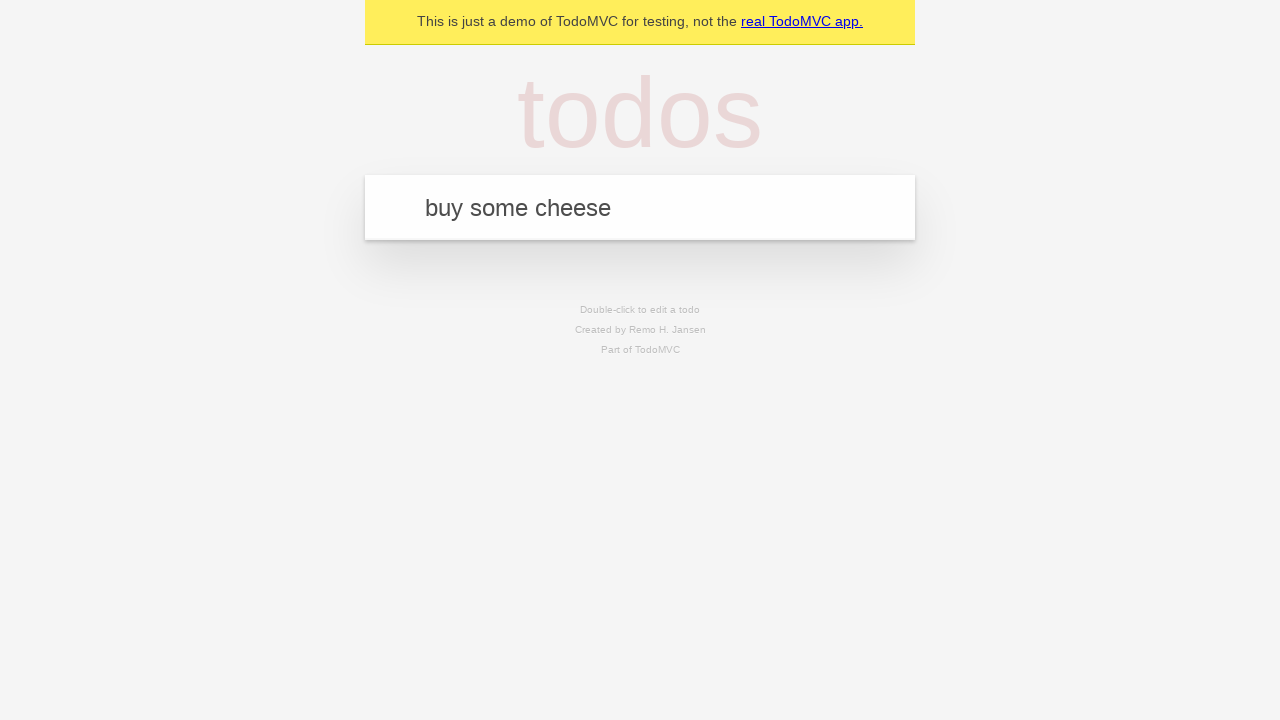

Pressed Enter to add first todo item on internal:attr=[placeholder="What needs to be done?"i]
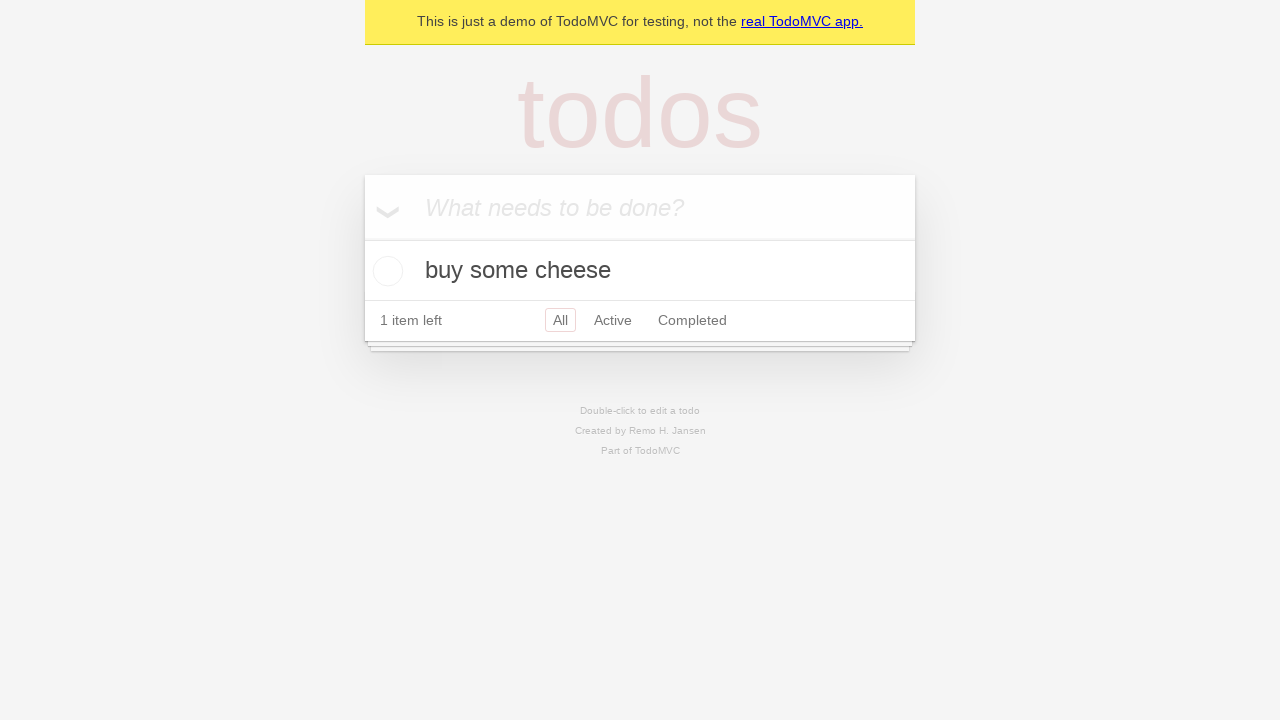

Filled todo input with 'feed the cat' on internal:attr=[placeholder="What needs to be done?"i]
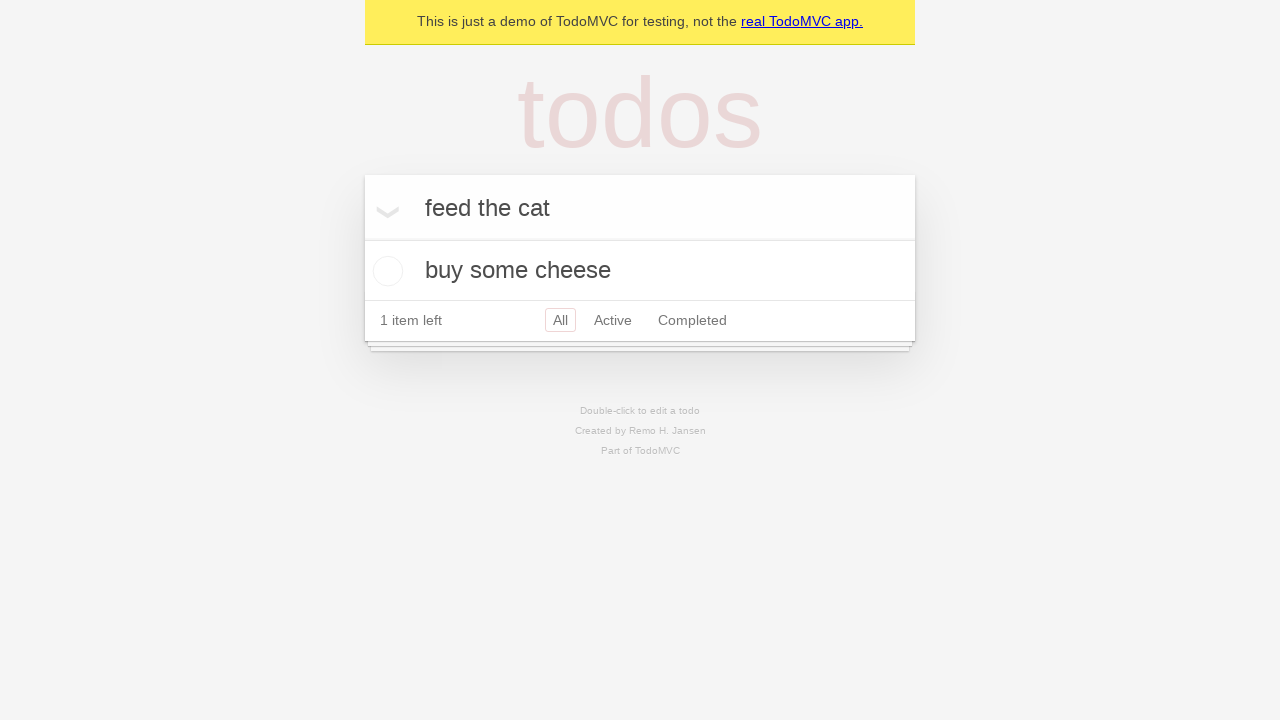

Pressed Enter to add second todo item on internal:attr=[placeholder="What needs to be done?"i]
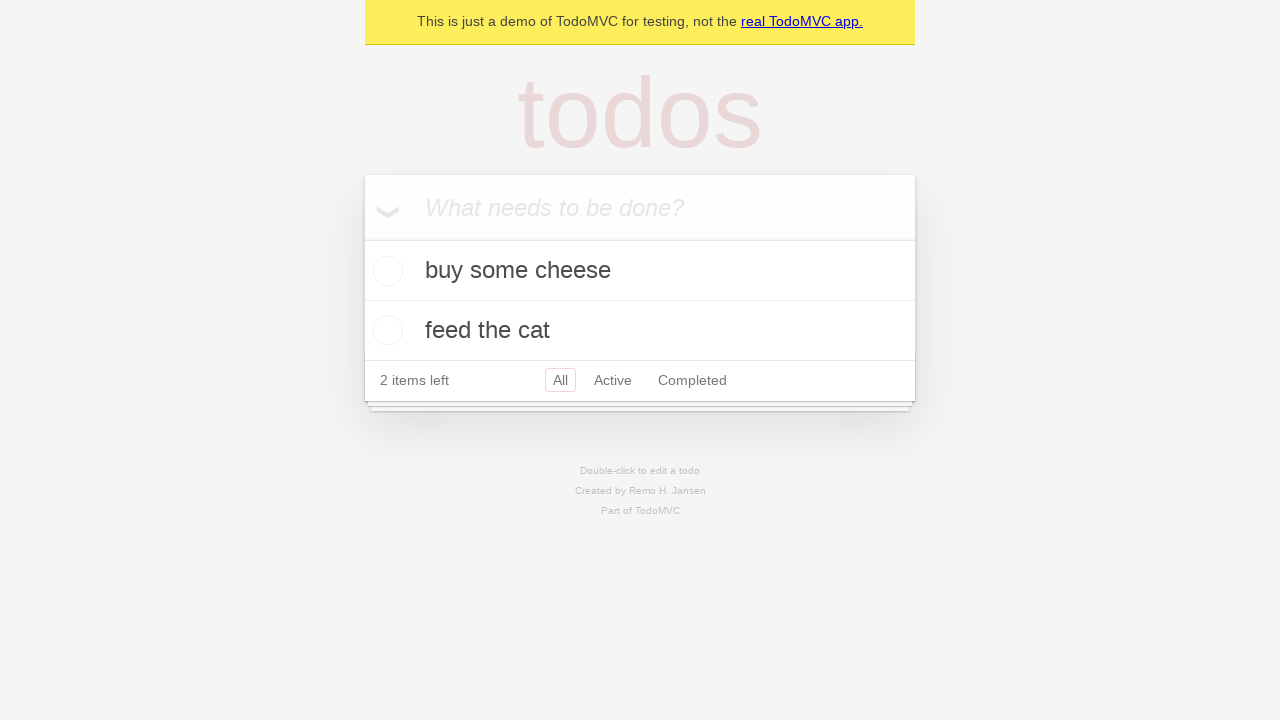

Filled todo input with 'book a doctors appointment' on internal:attr=[placeholder="What needs to be done?"i]
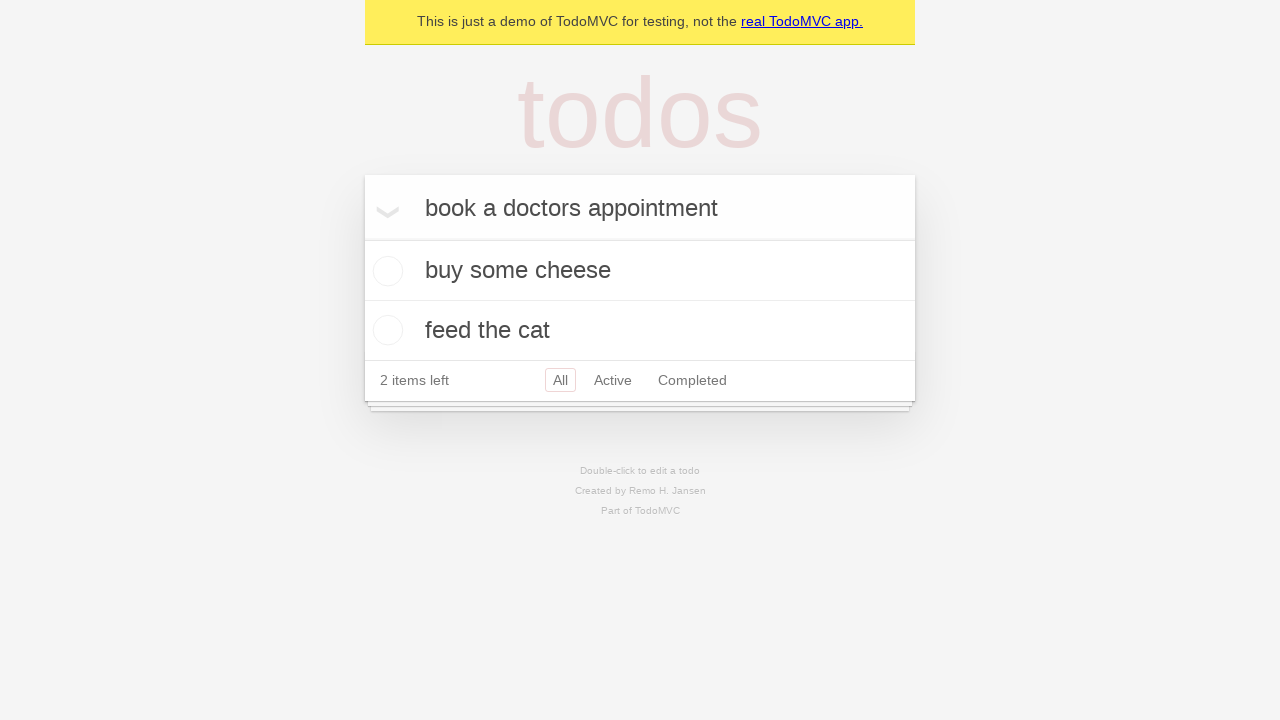

Pressed Enter to add third todo item on internal:attr=[placeholder="What needs to be done?"i]
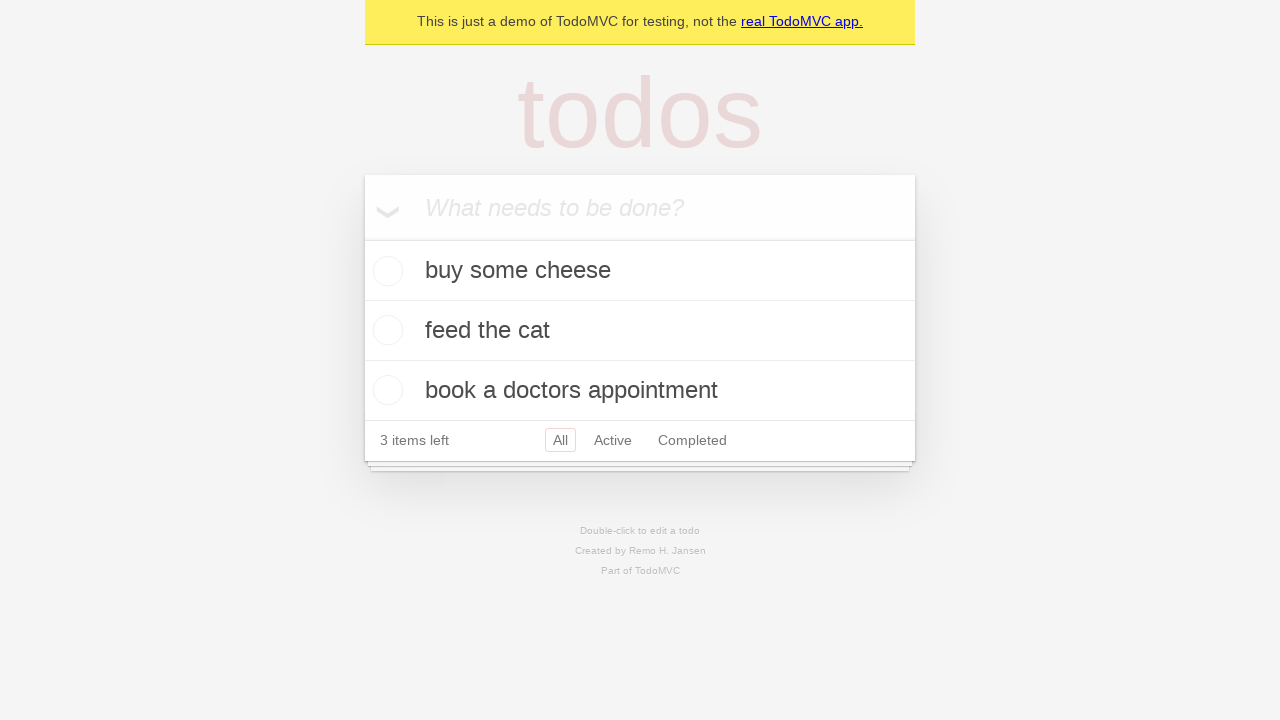

Checked the second todo item 'feed the cat' to mark it as complete at (385, 330) on [data-testid='todo-item'] >> nth=1 >> internal:role=checkbox
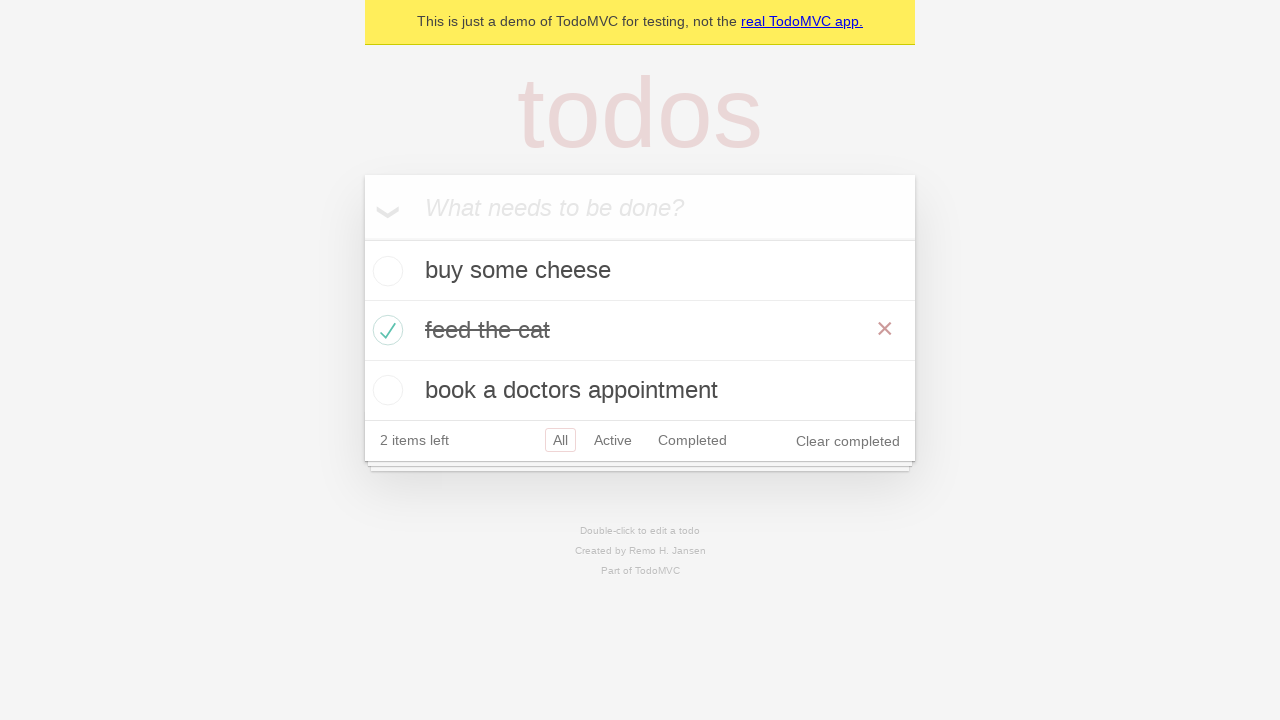

Clicked Active link to filter and display only active (incomplete) items at (613, 440) on internal:role=link[name="Active"i]
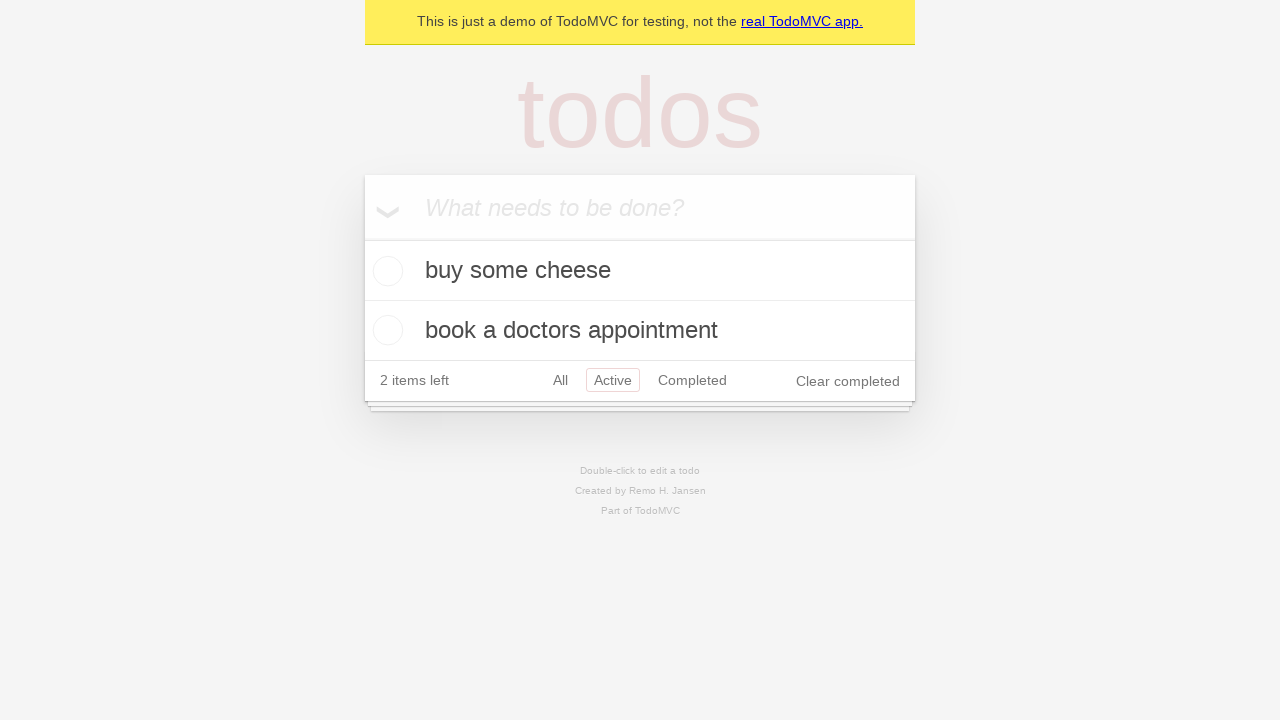

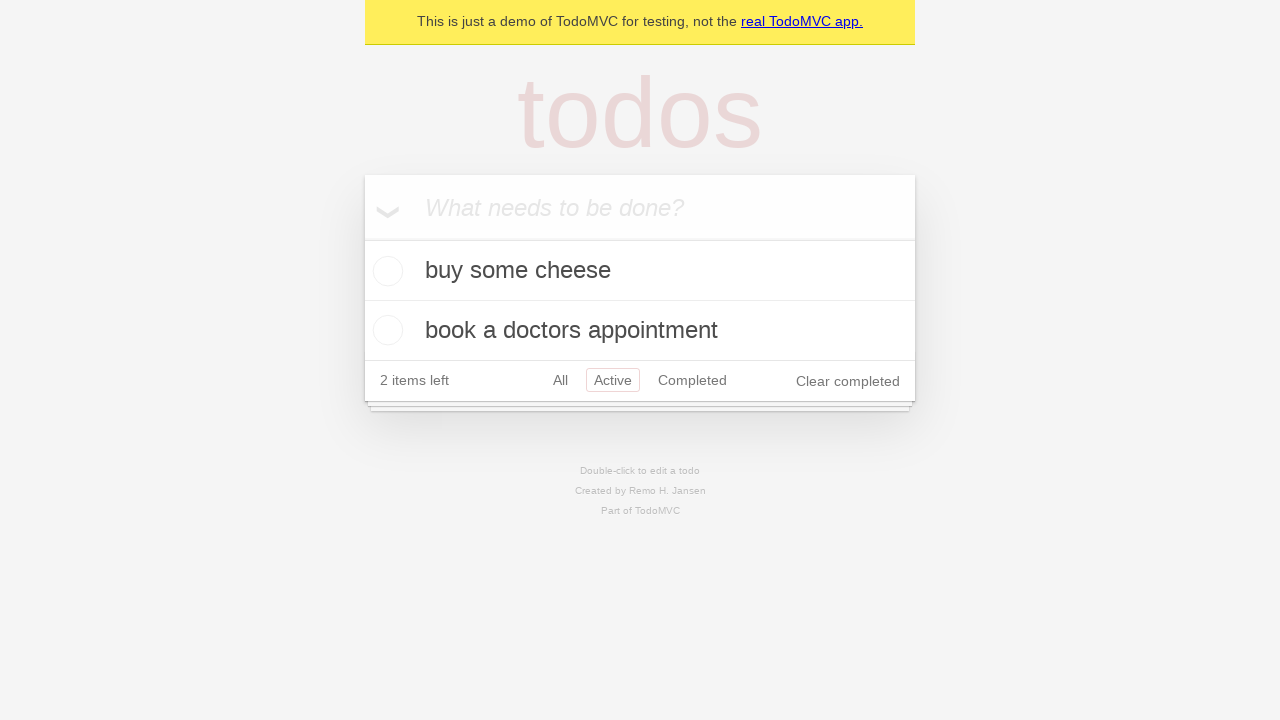